Tests browser window handling by clicking a button that opens a new window/tab, then iterates through all open windows to verify they can be accessed.

Starting URL: http://demo.automationtesting.in/Windows.html

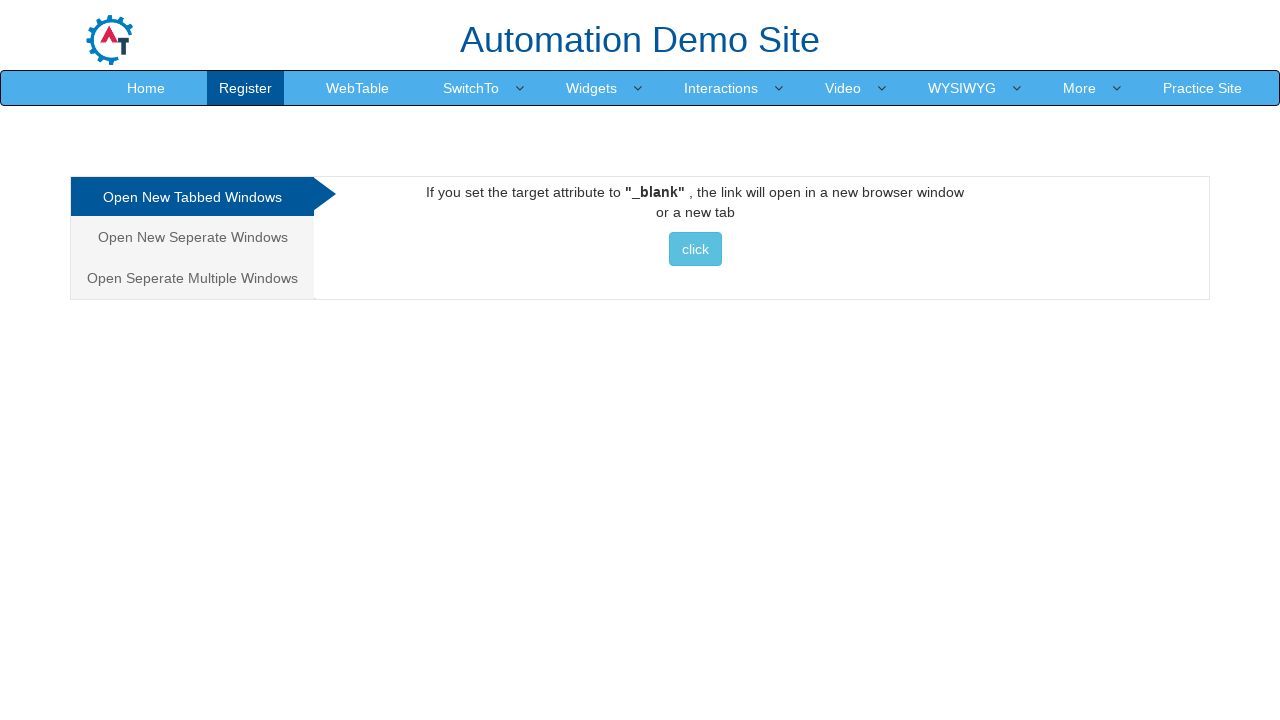

Clicked button to open new tabbed window at (695, 249) on xpath=//*[@id='Tabbed']/a/button
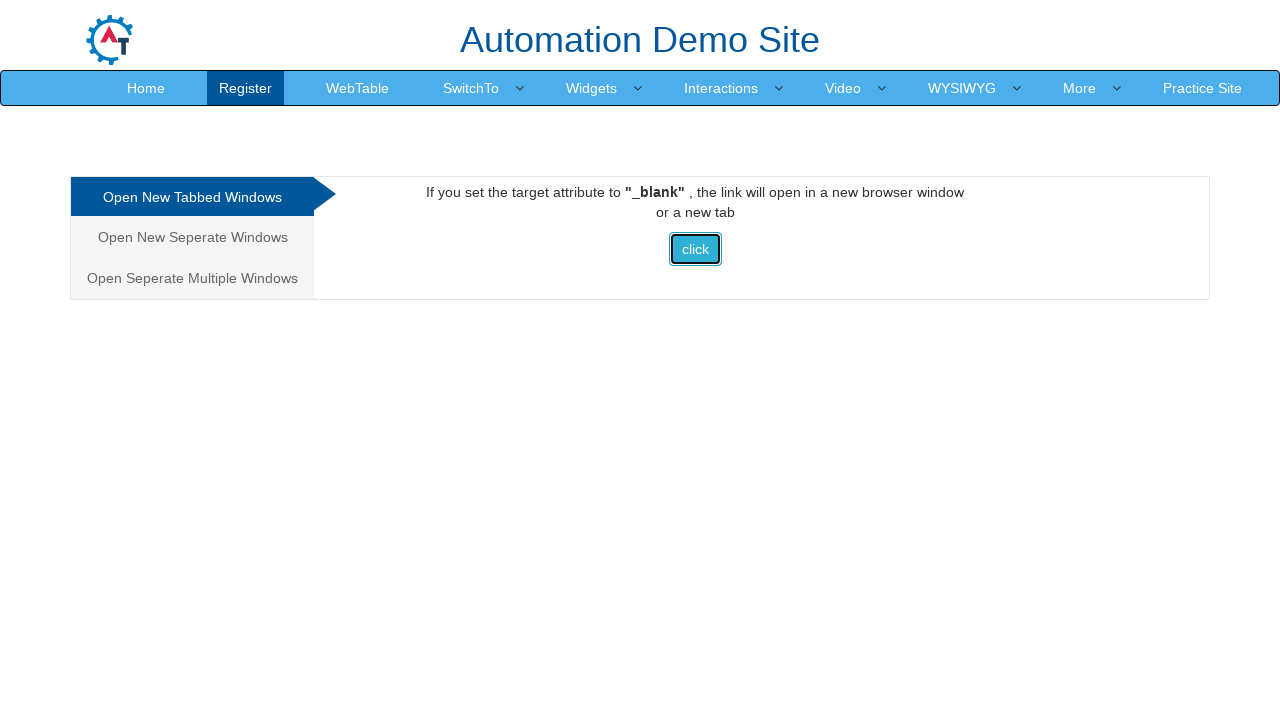

Waited for new window/tab to open
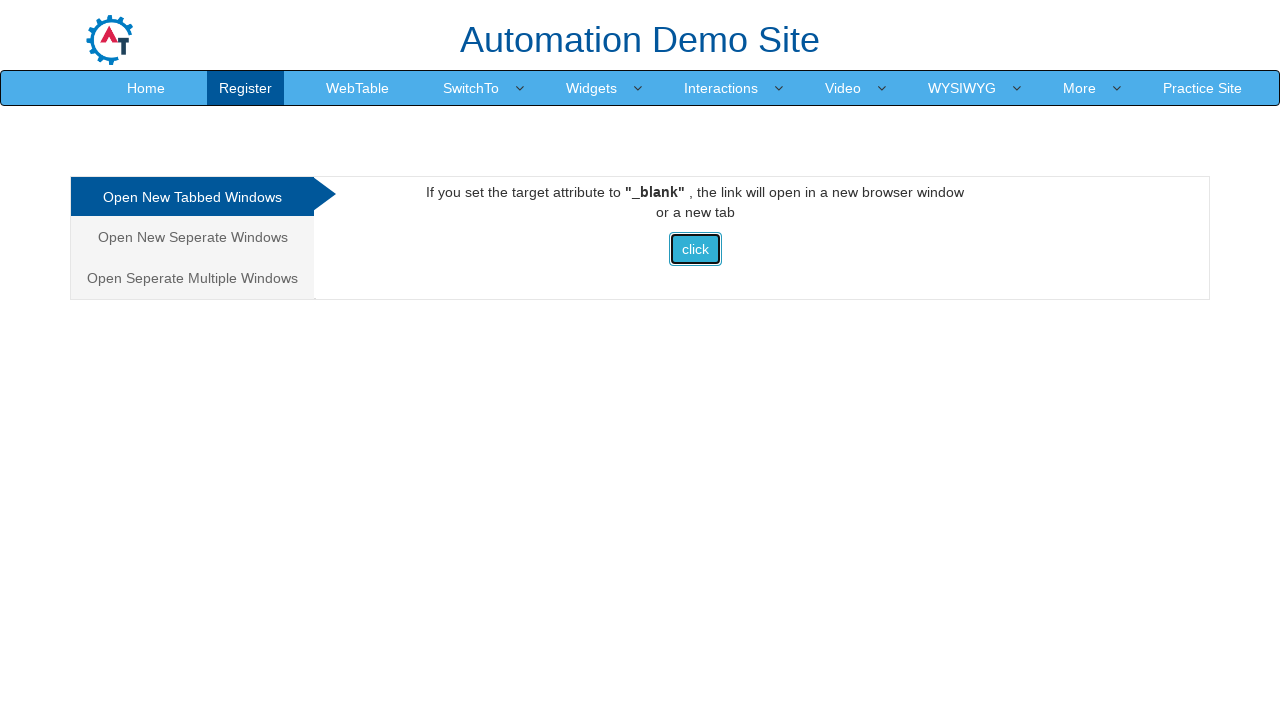

Retrieved all open pages/windows from context
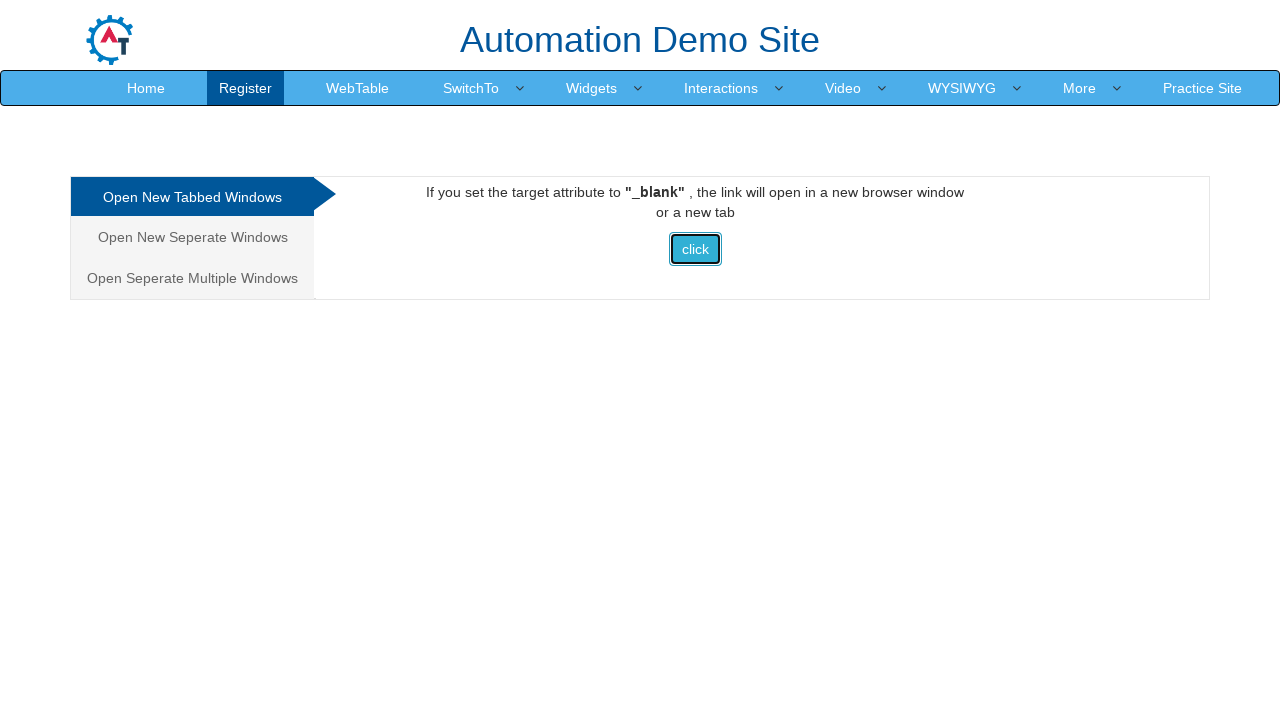

Brought window to front
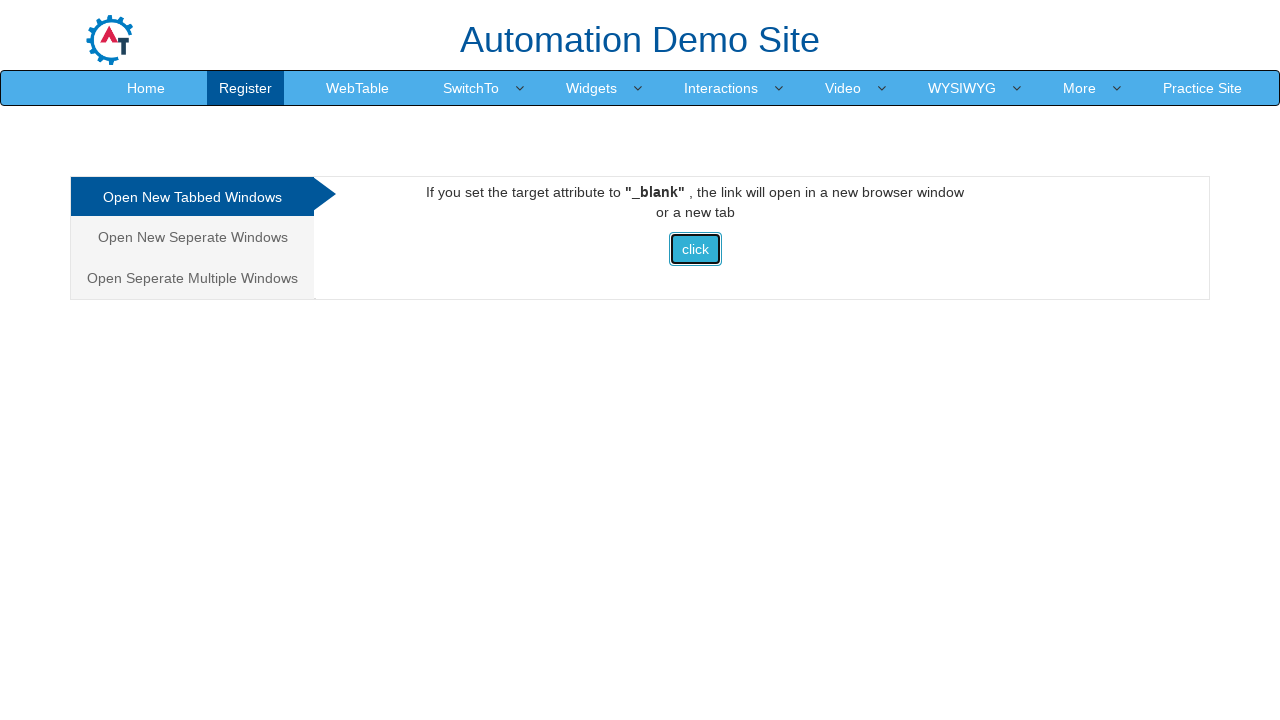

Window page loaded and ready (domcontentloaded state)
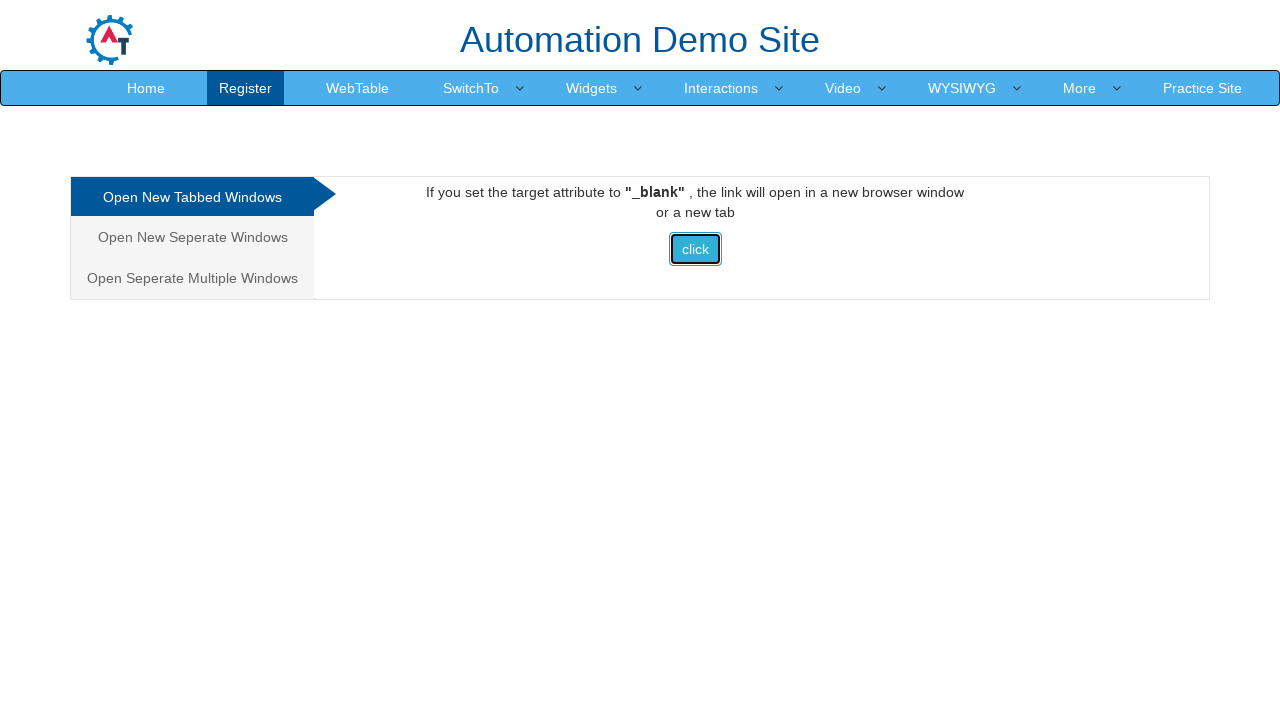

Brought window to front
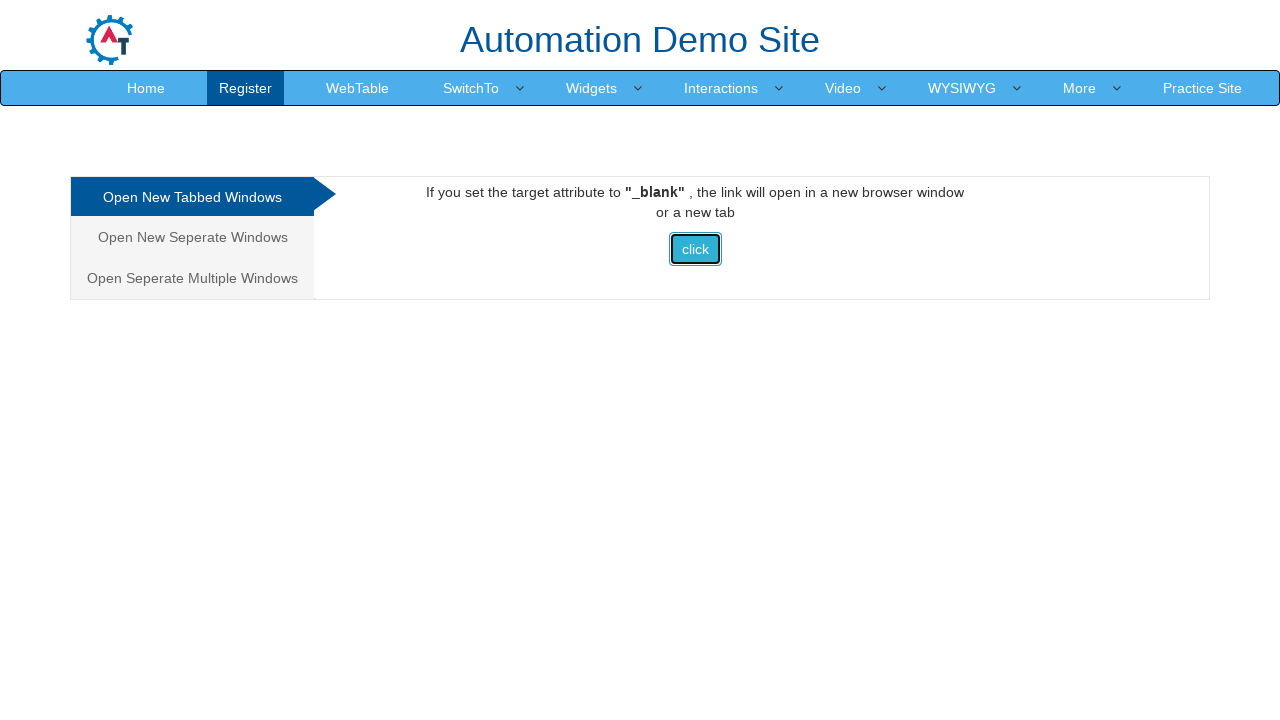

Window page loaded and ready (domcontentloaded state)
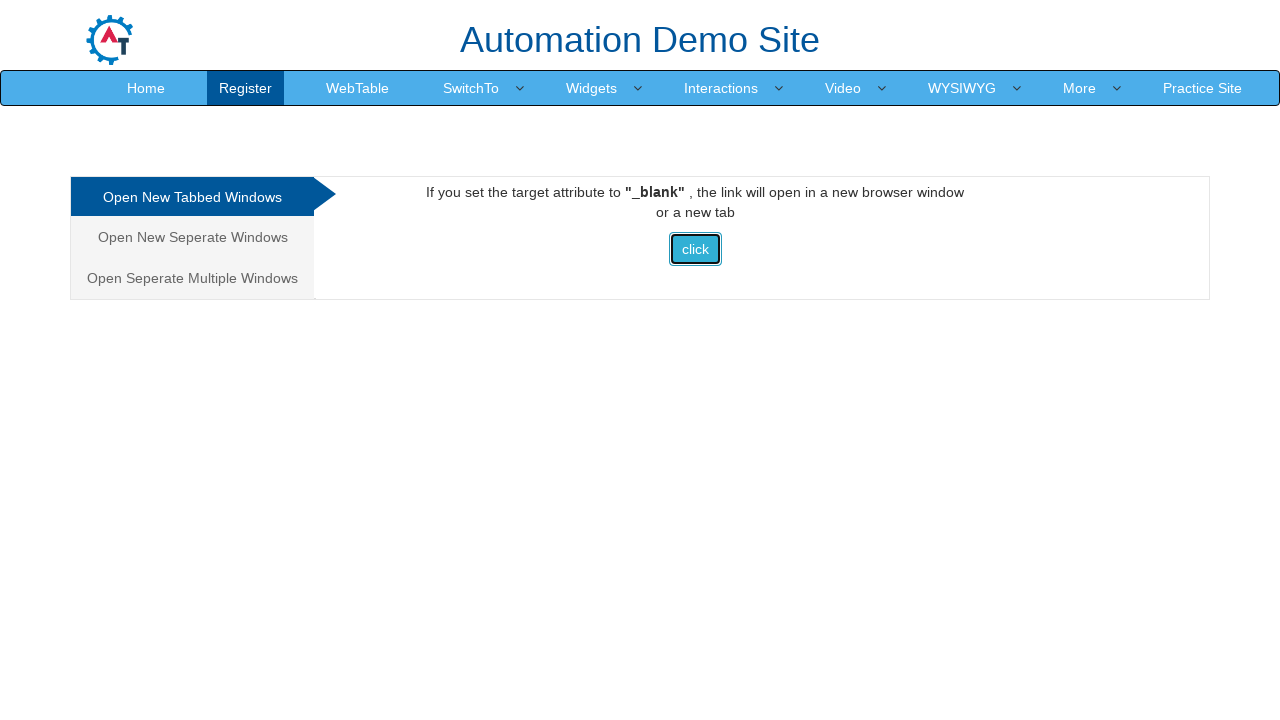

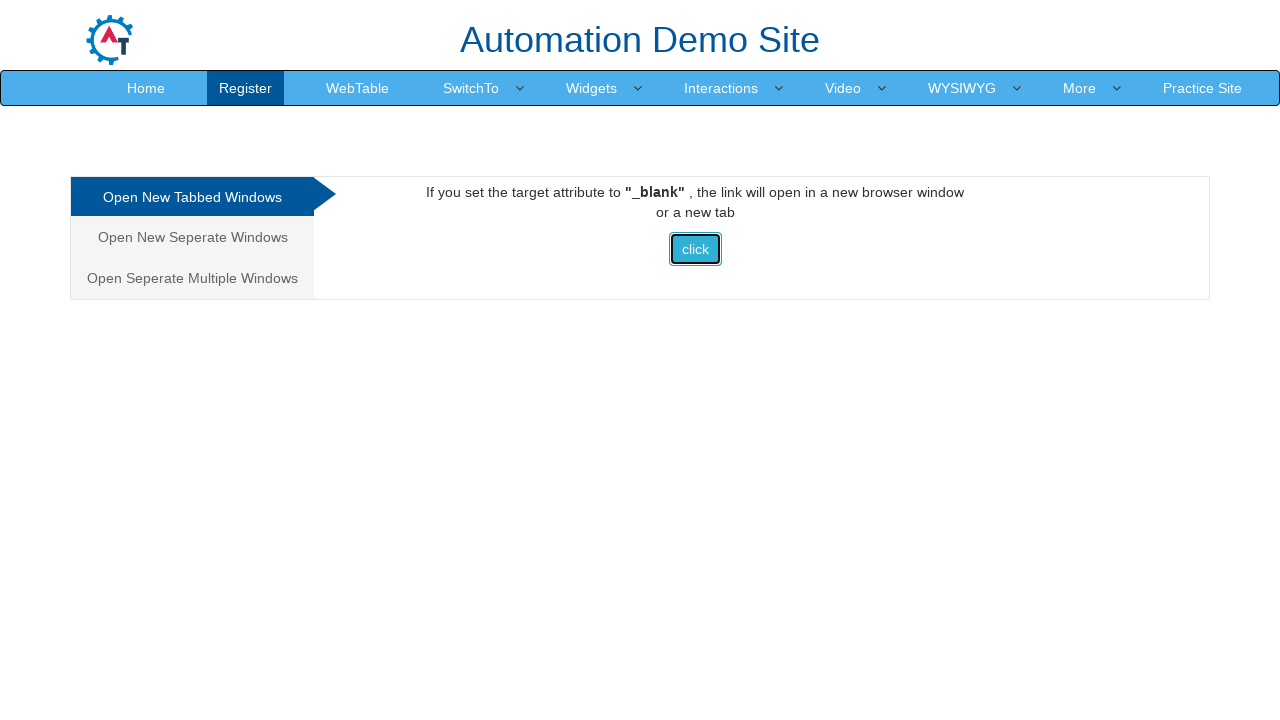